Tests drag and drop functionality within an iframe on the jQuery UI demo page, then navigates to the Sortable section

Starting URL: https://jqueryui.com/droppable/

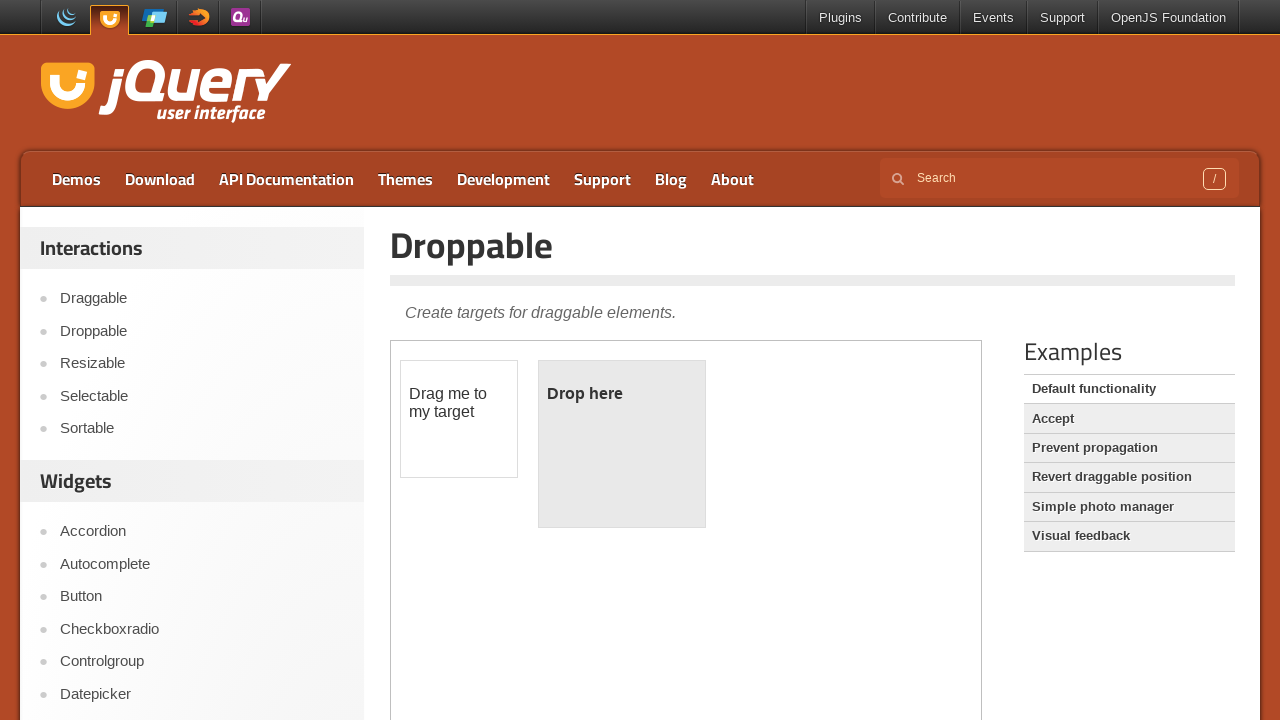

Located first iframe containing drag and drop demo
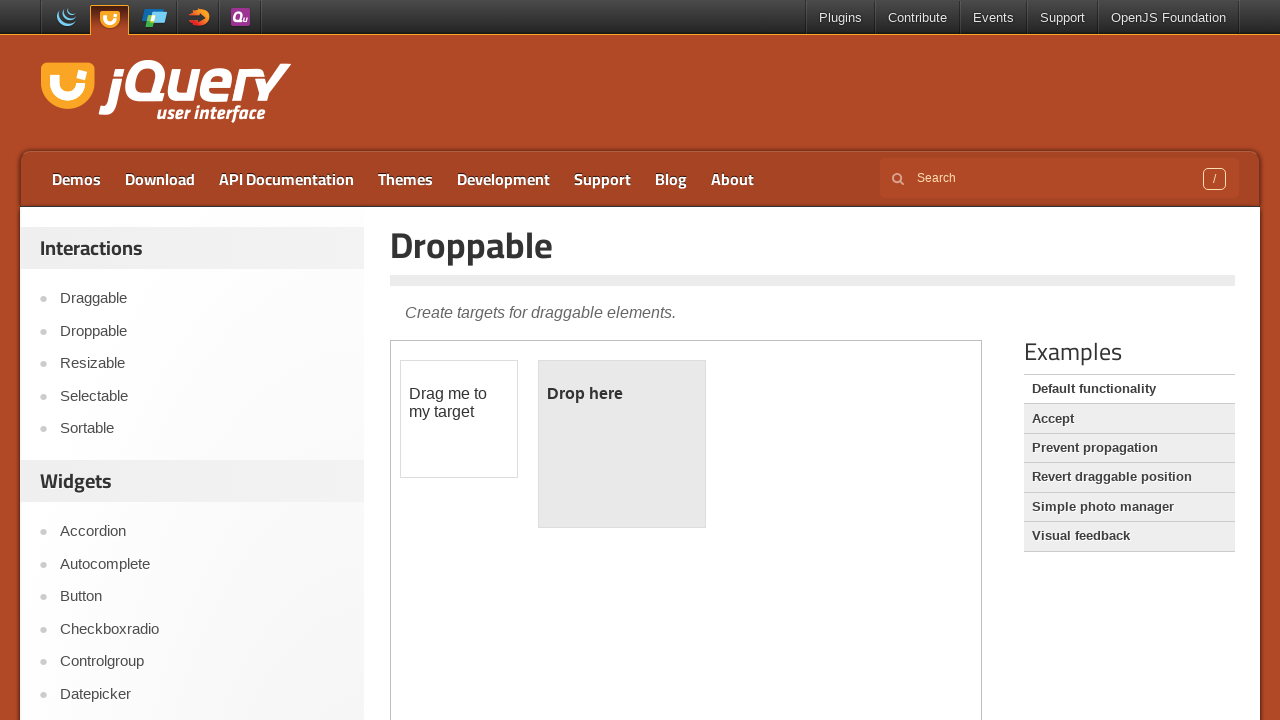

Located draggable element within iframe
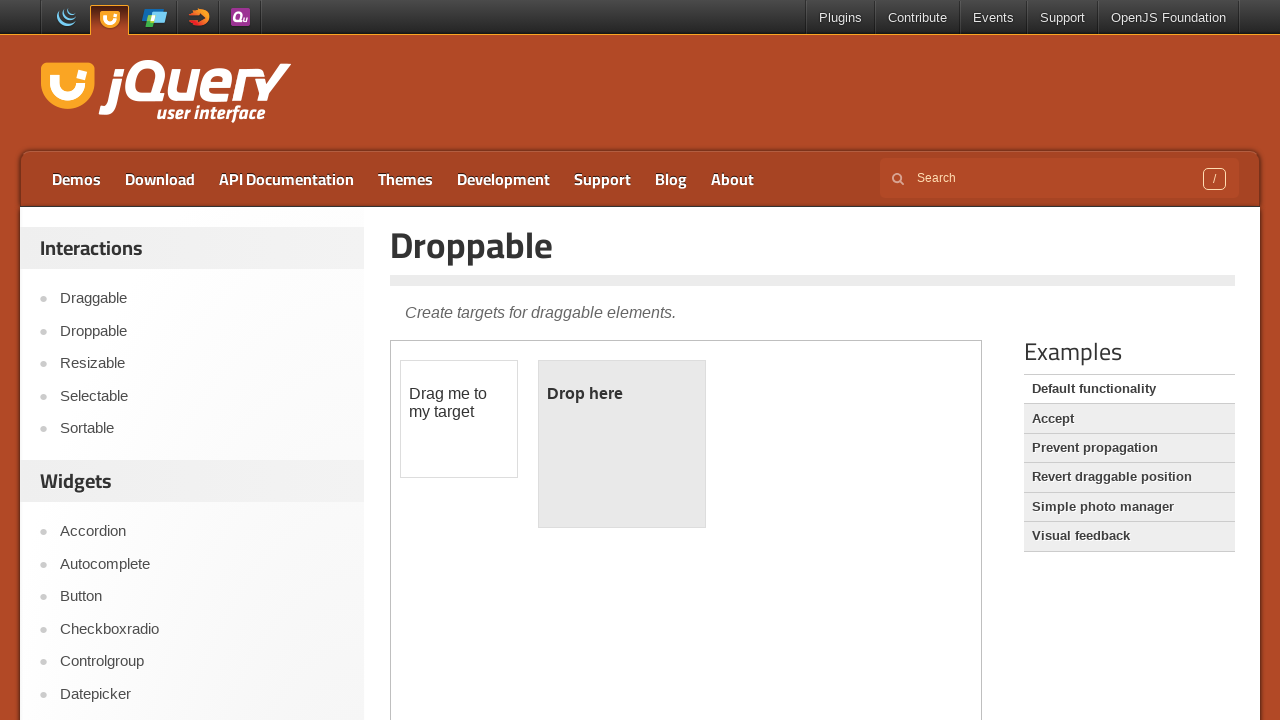

Located droppable element within iframe
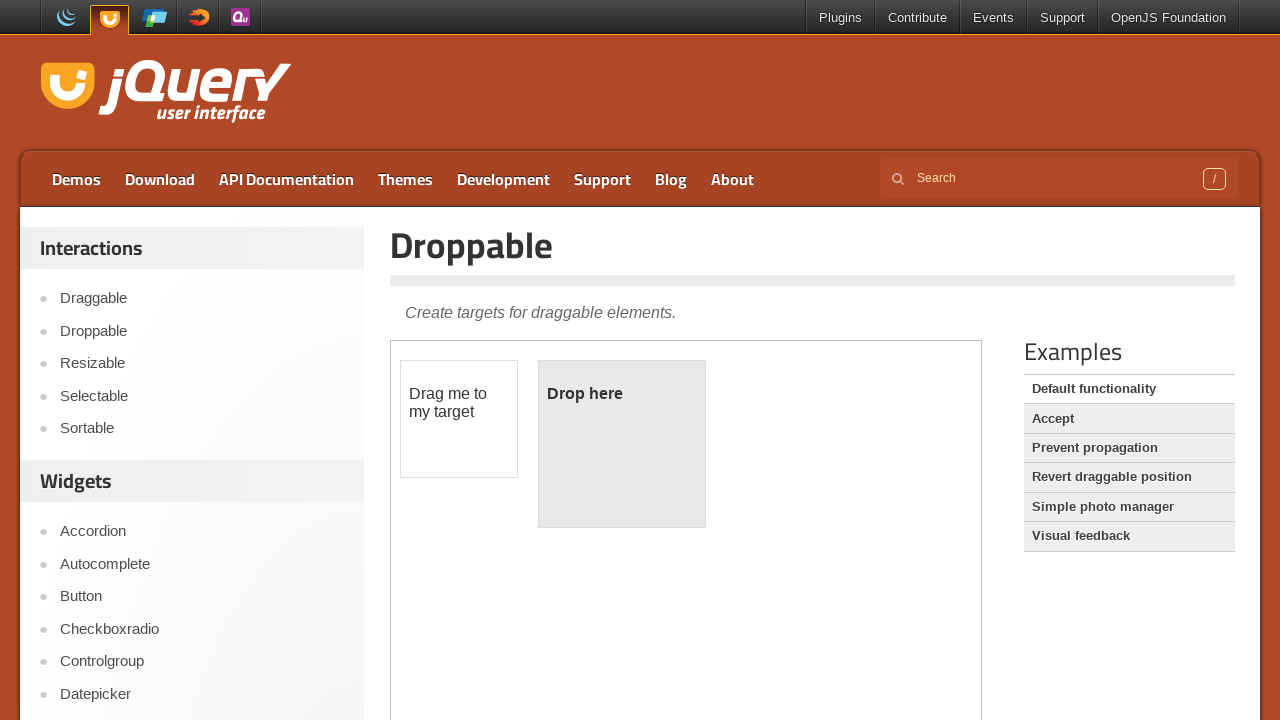

Dragged draggable element to droppable element at (622, 444)
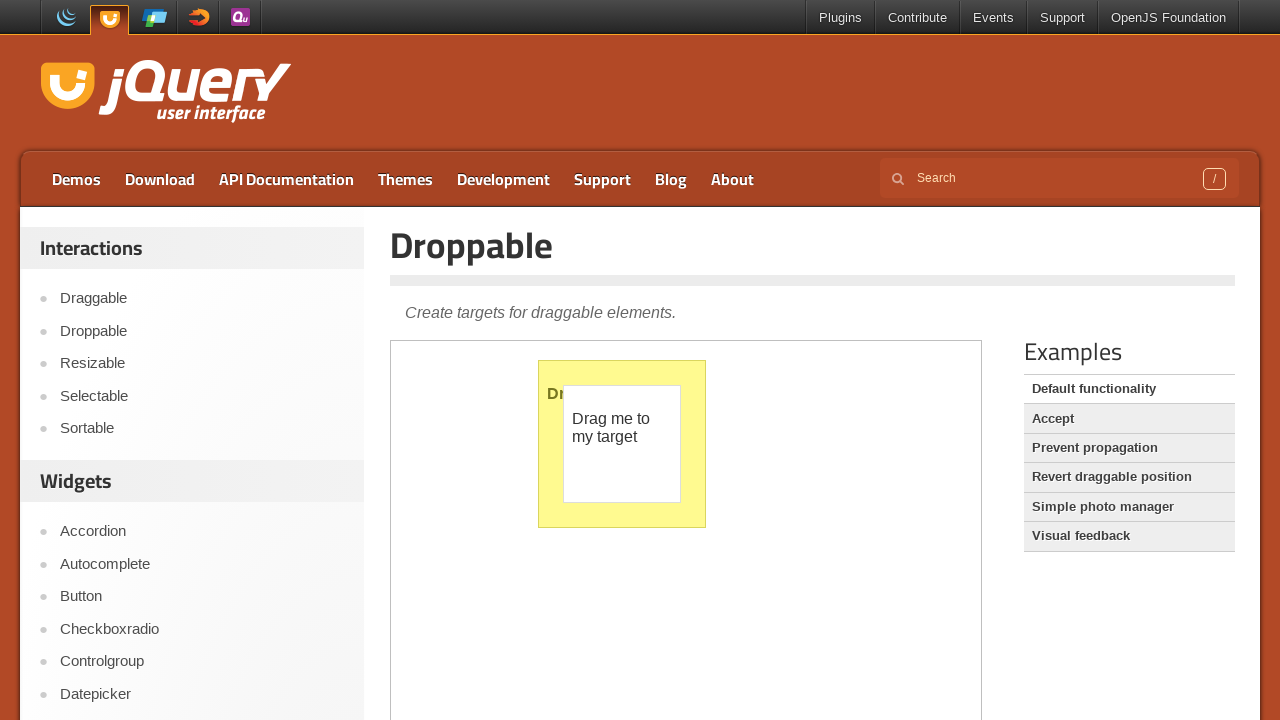

Waited 1 second to verify drop operation completion
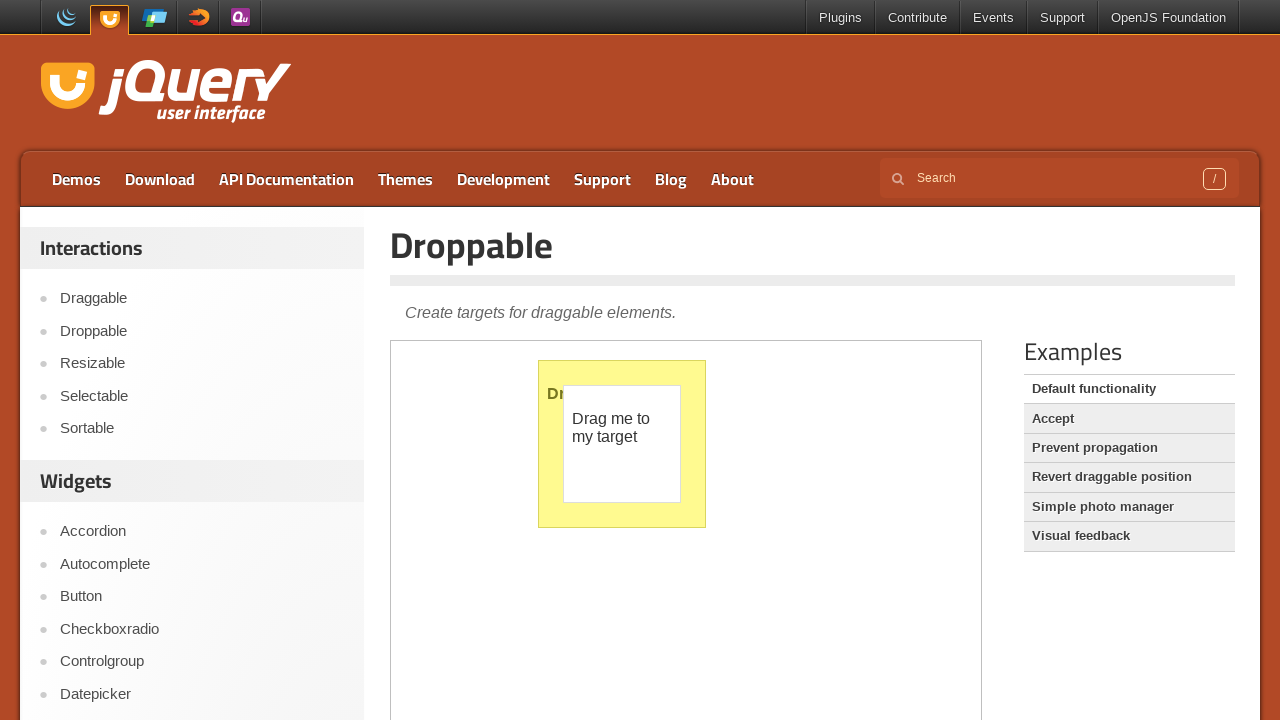

Clicked on Sortable link to navigate to Sortable demo at (202, 429) on a:has-text('Sortable')
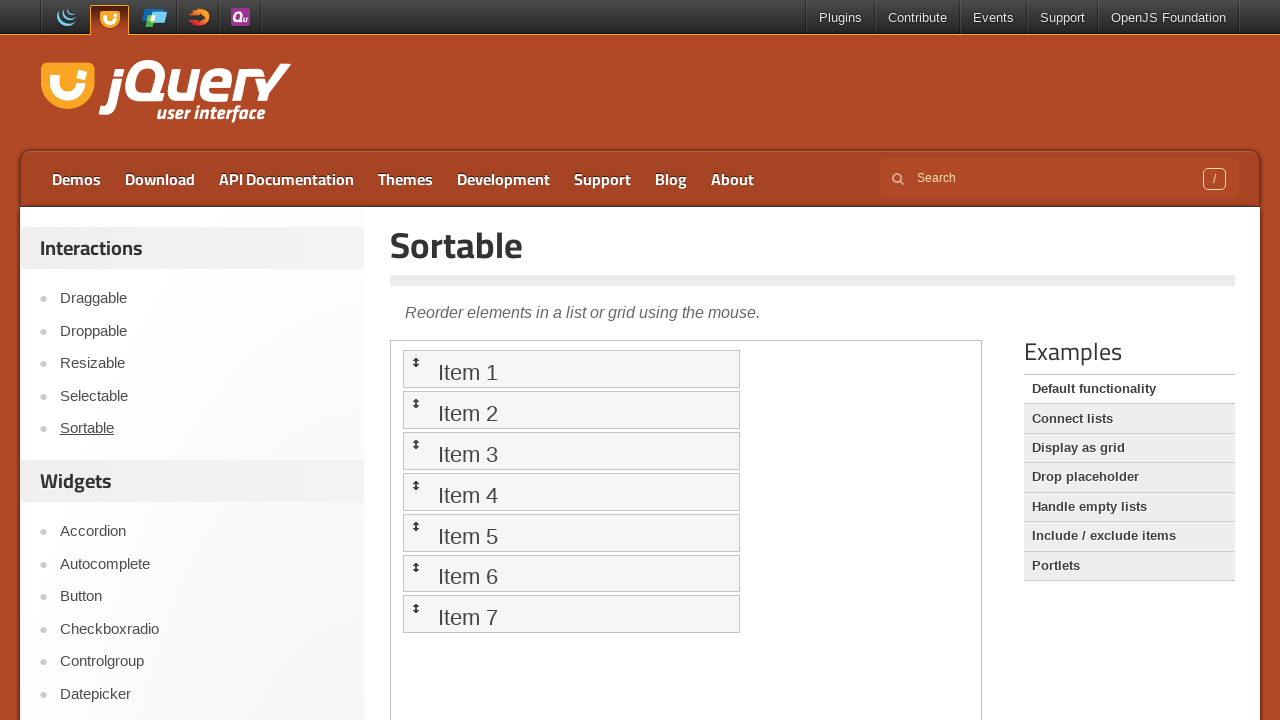

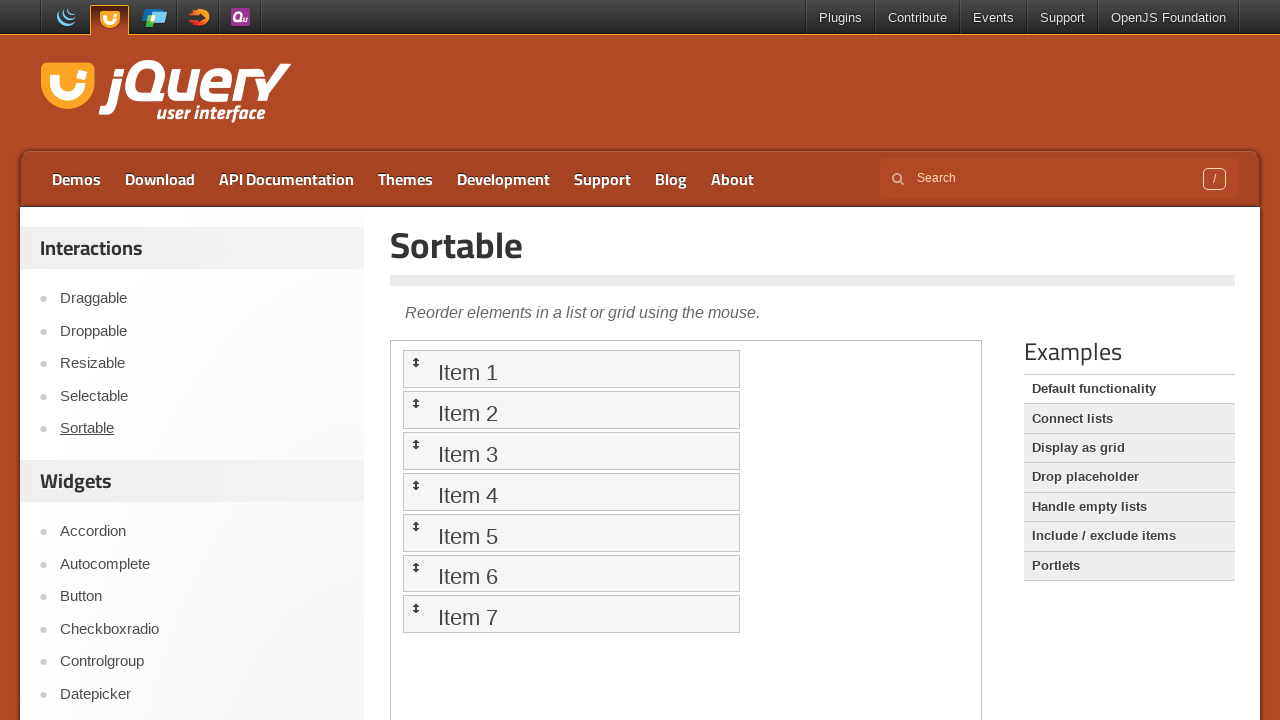